Navigates to the Rahul Shetty Academy practice project page and verifies the page loads successfully by checking the title.

Starting URL: https://rahulshettyacademy.com/practice-project

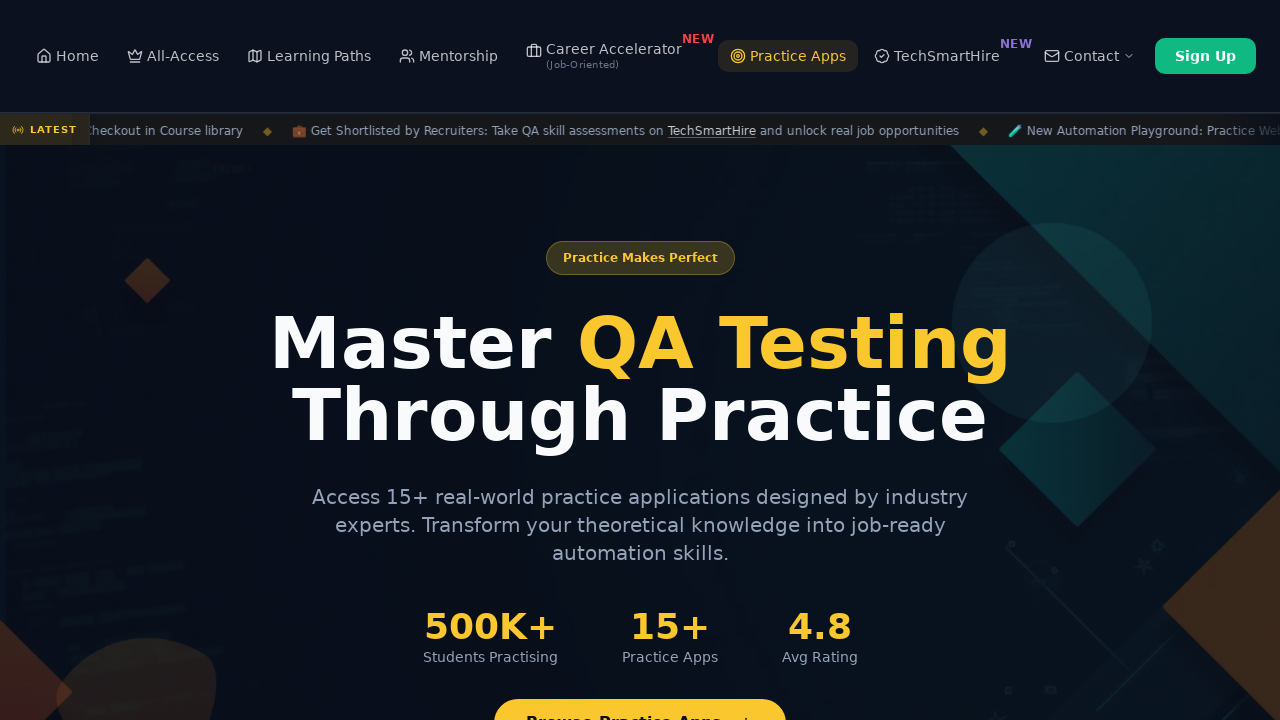

Waited for page to reach domcontentloaded state
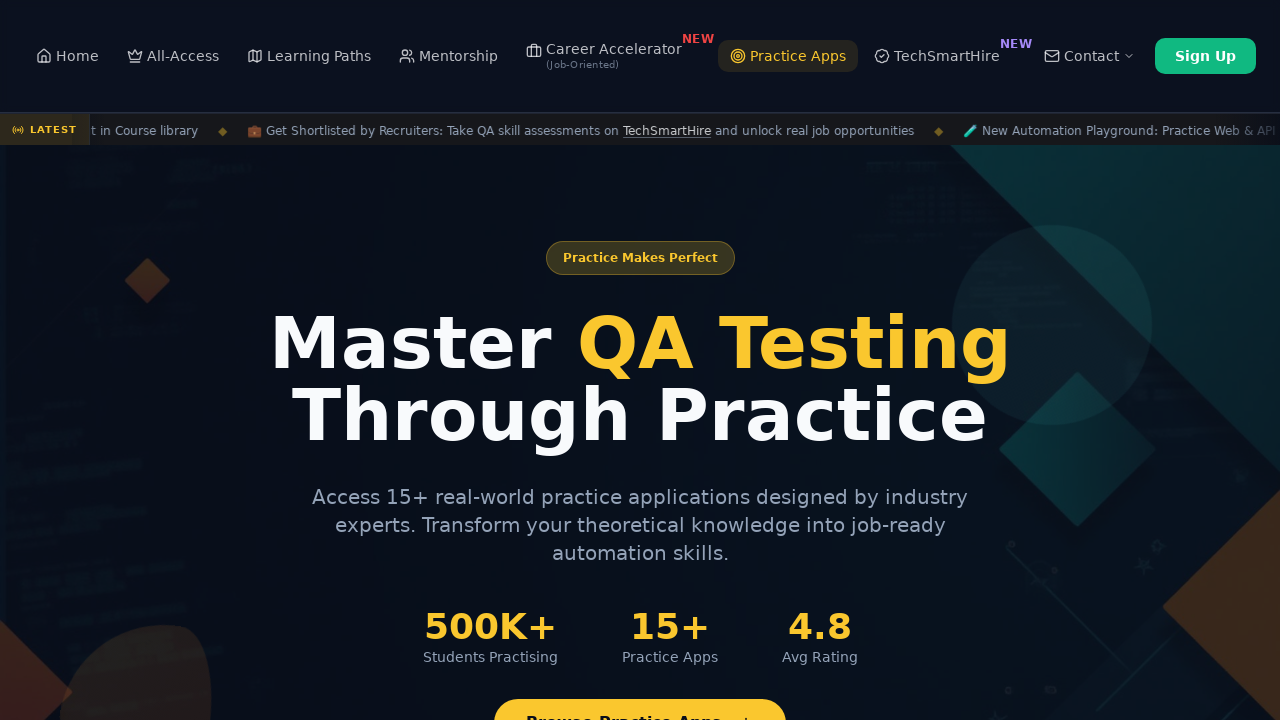

Retrieved page title
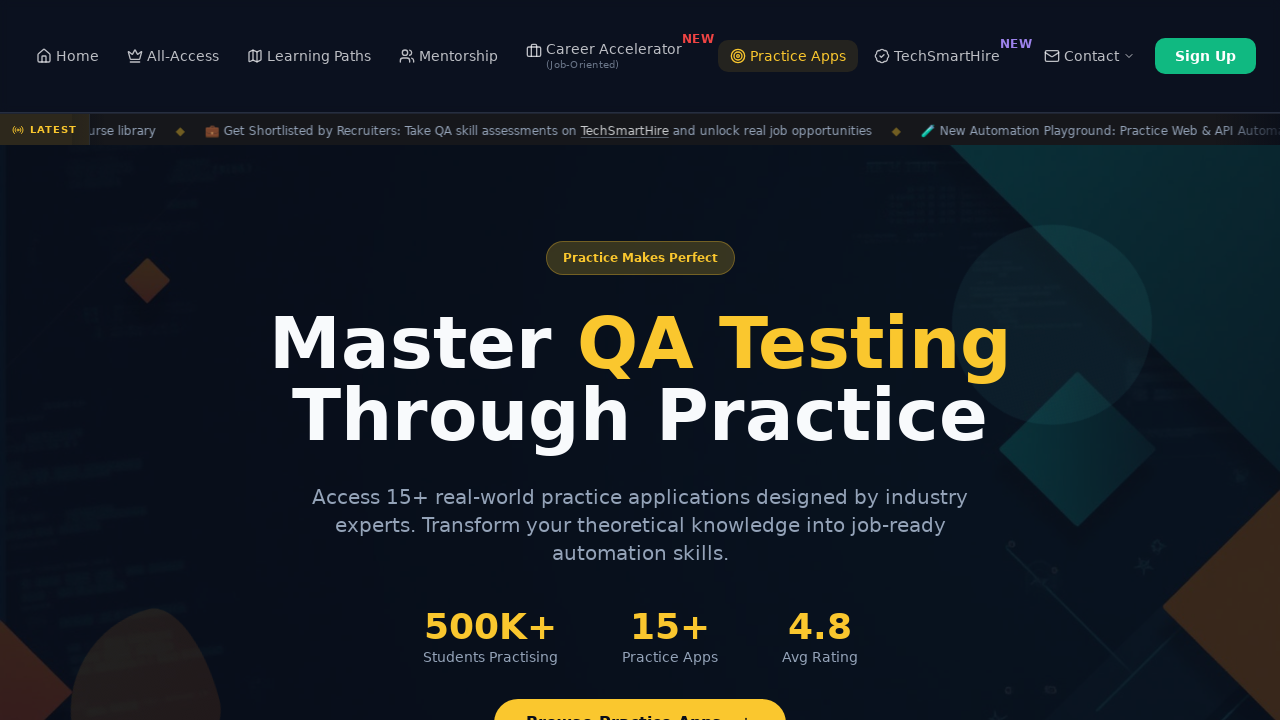

Verified page title is not empty
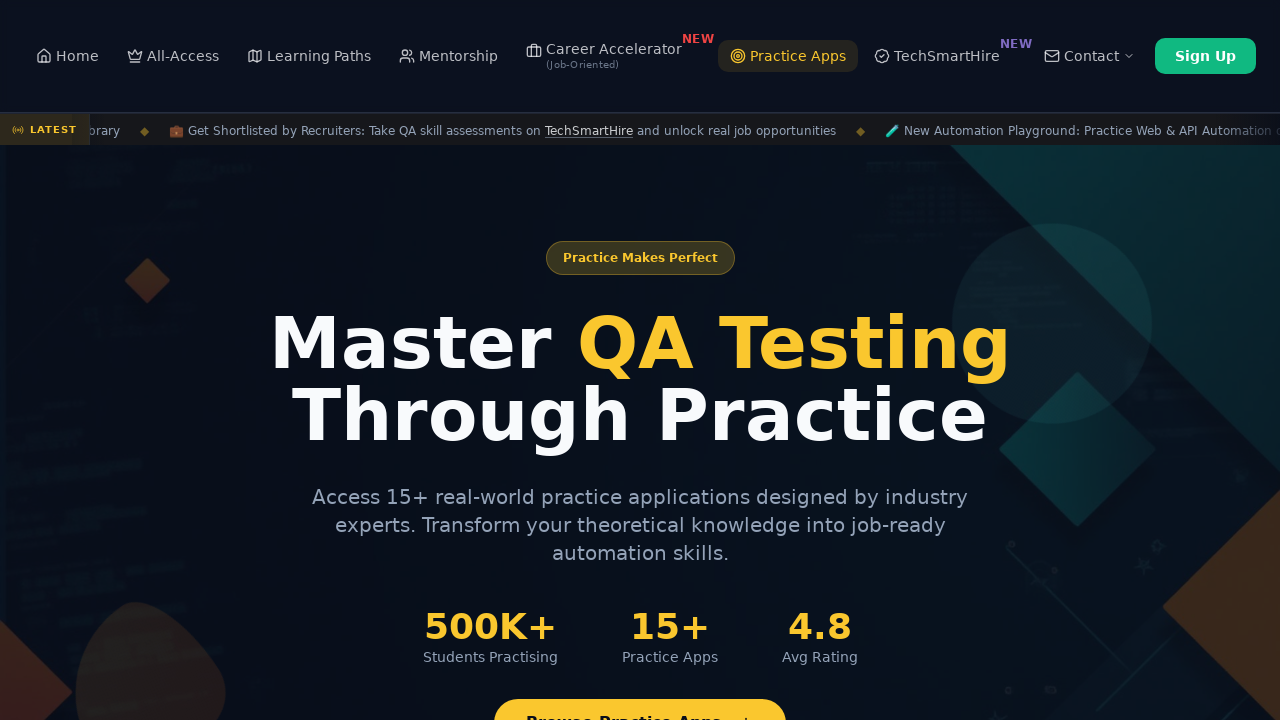

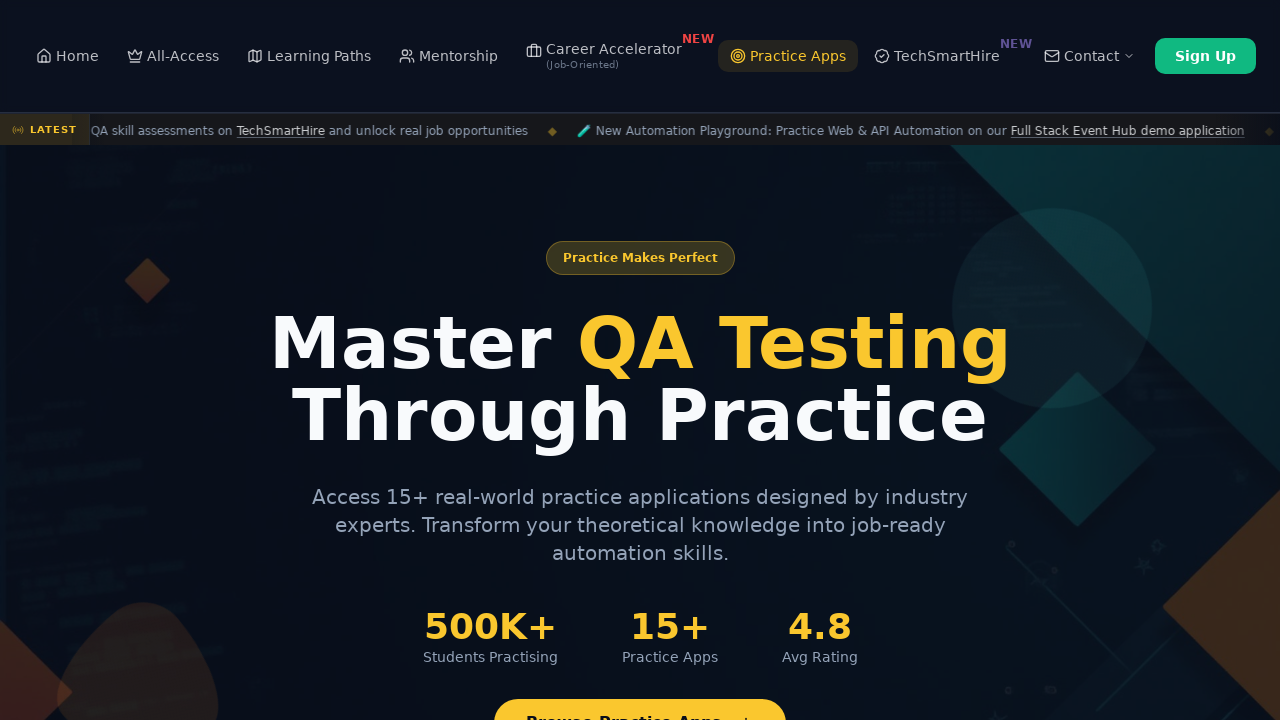